Tests search functionality by entering "Eyeliner" in the search box and submitting the search form

Starting URL: https://www.maquillalia.com/

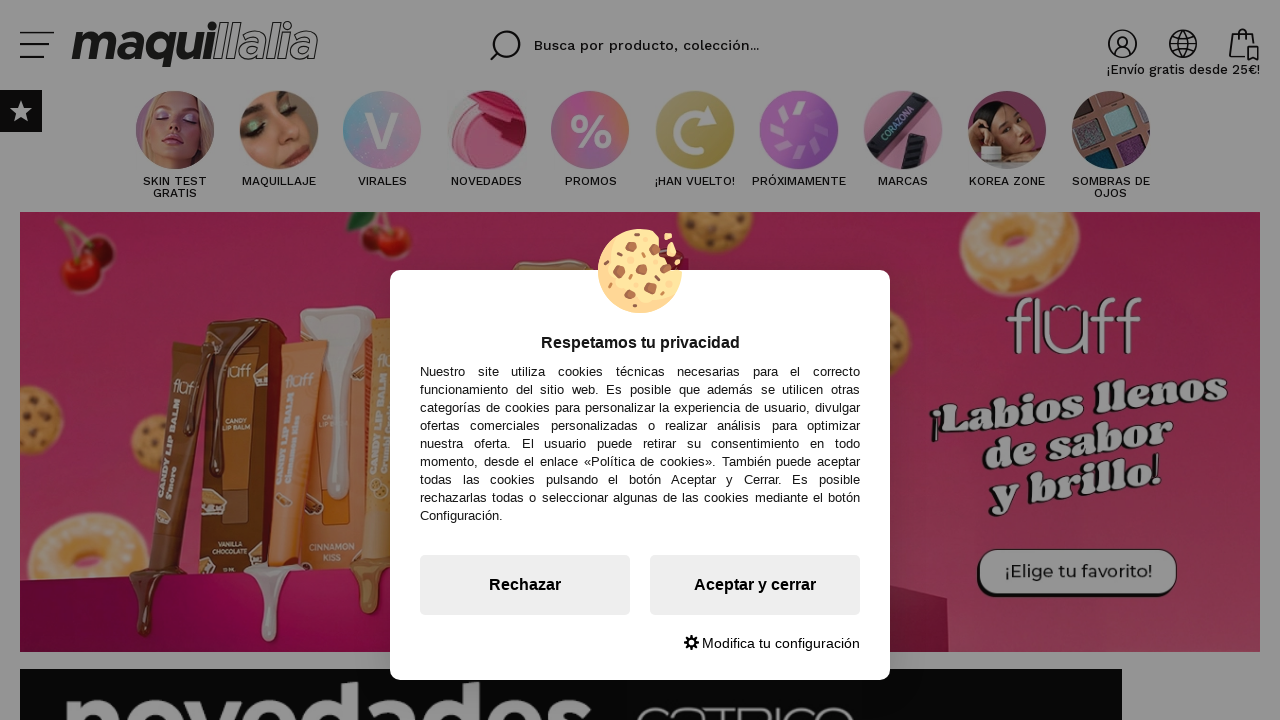

Filled search box with 'Eyeliner' on input[name='buscar']
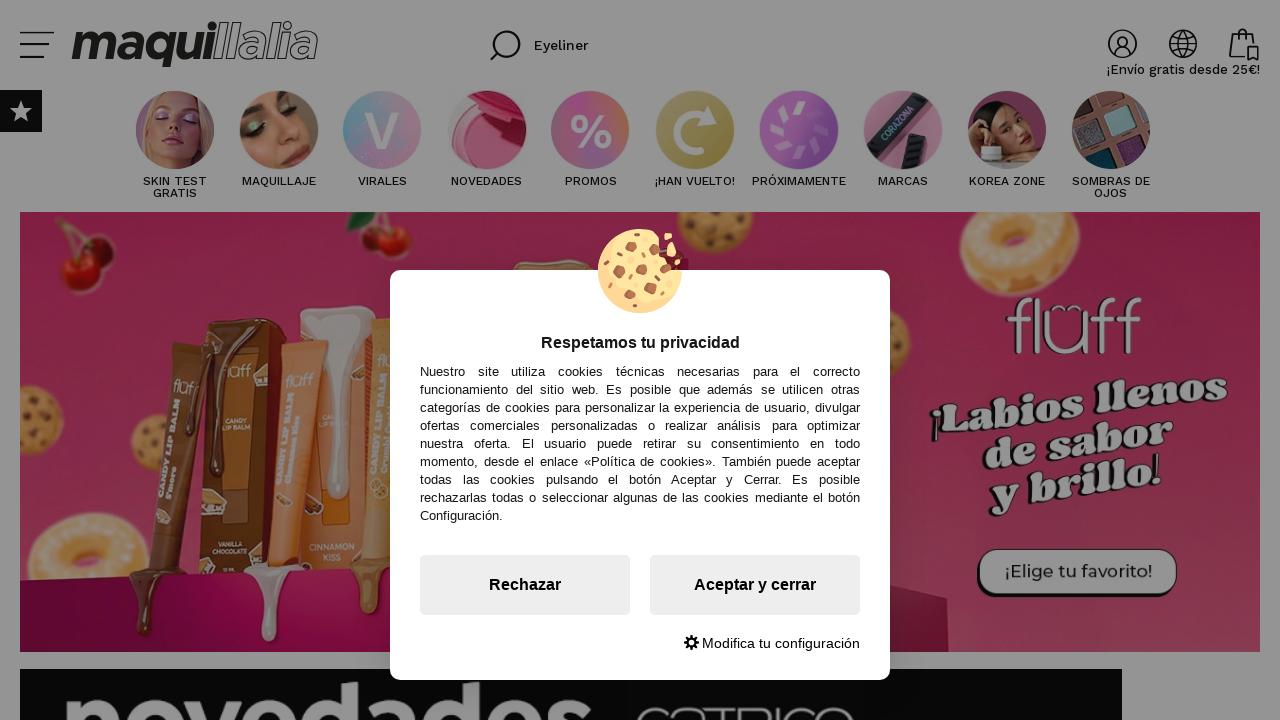

Pressed Enter to submit search form on input[name='buscar']
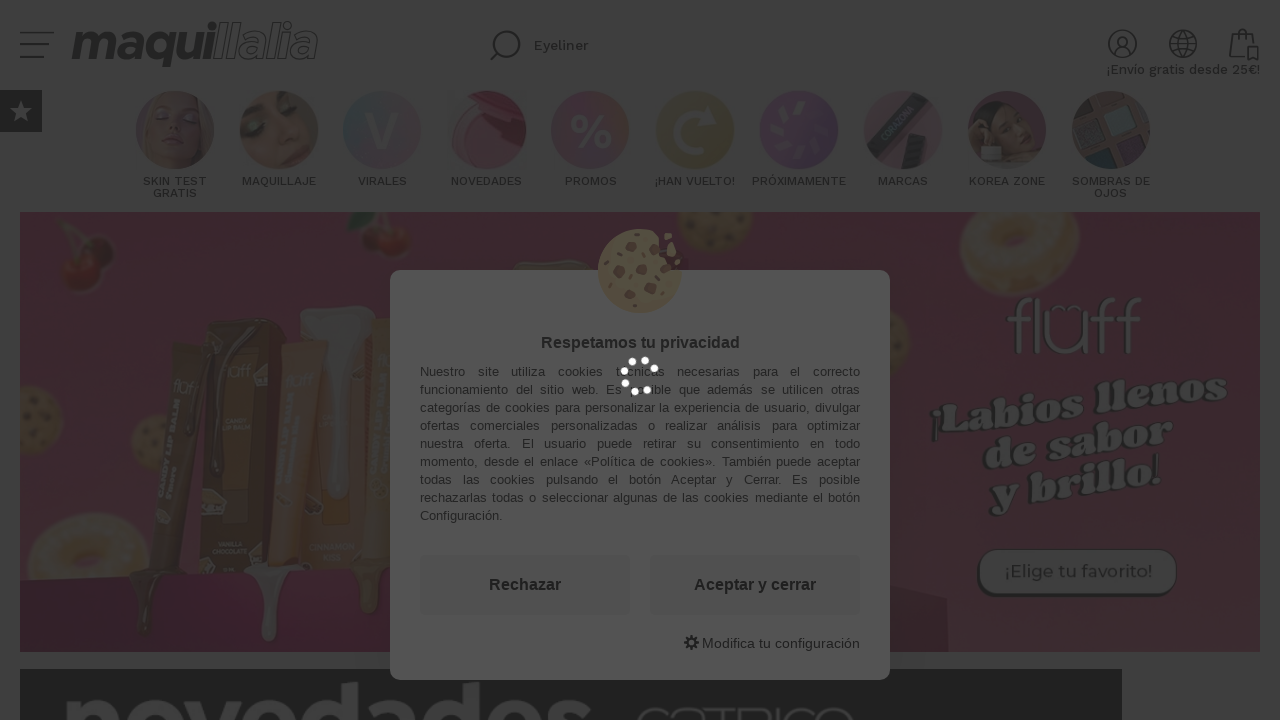

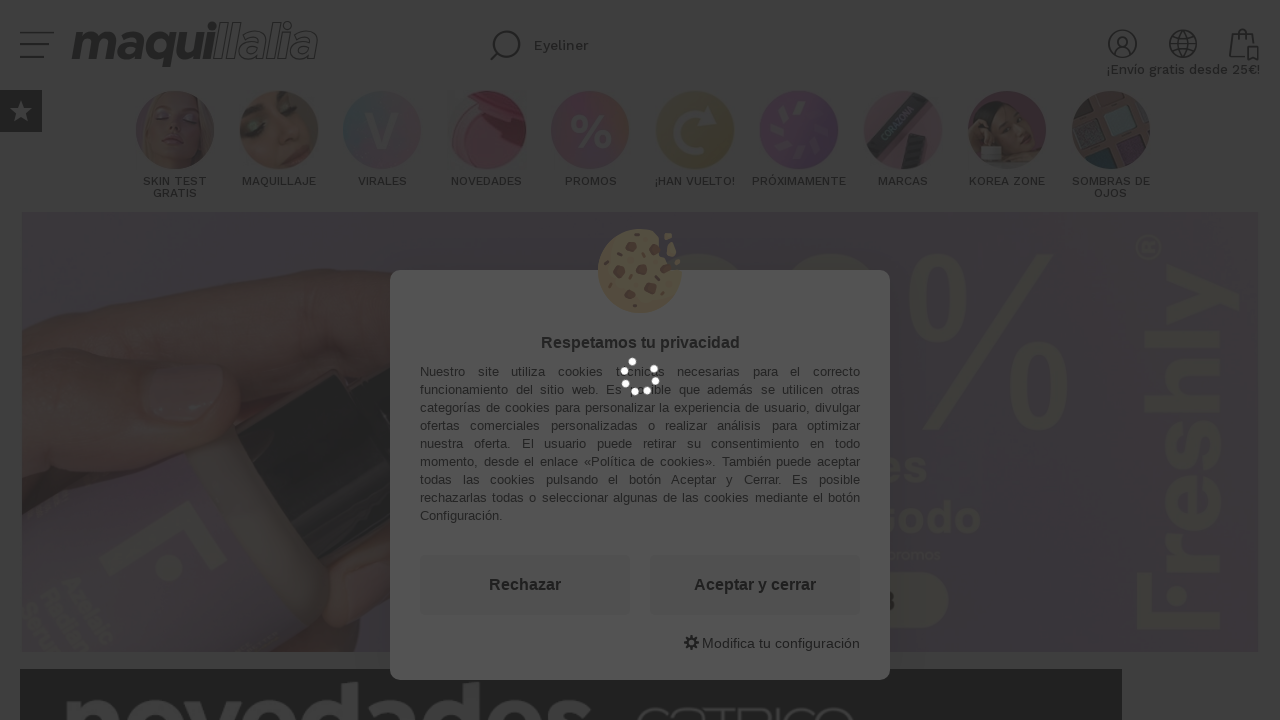